Tests an e-commerce checkout flow by adding item to cart, applying a promo code, selecting country from dropdown, and placing an order

Starting URL: https://rahulshettyacademy.com/seleniumPractise/

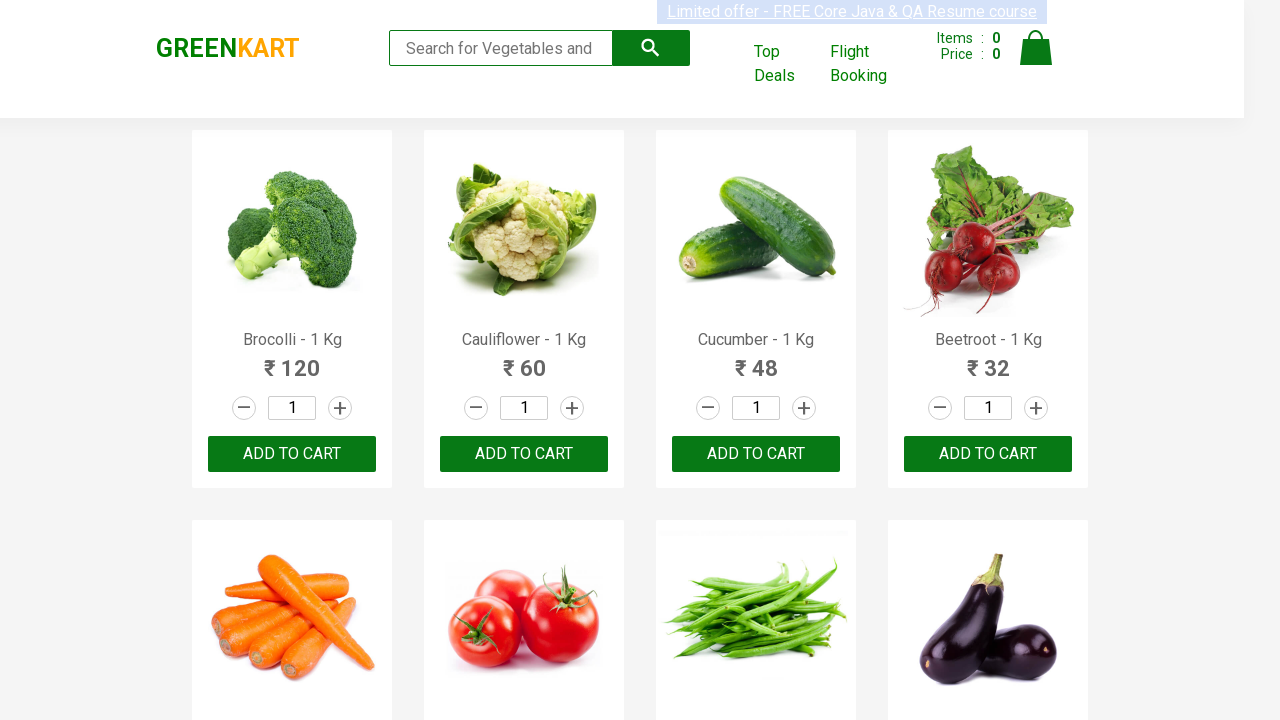

Clicked add to cart button for first item at (292, 454) on xpath=//body[1]/div[1]/div[1]/div[1]/div[1]/div[1]/div[3]/button[1]
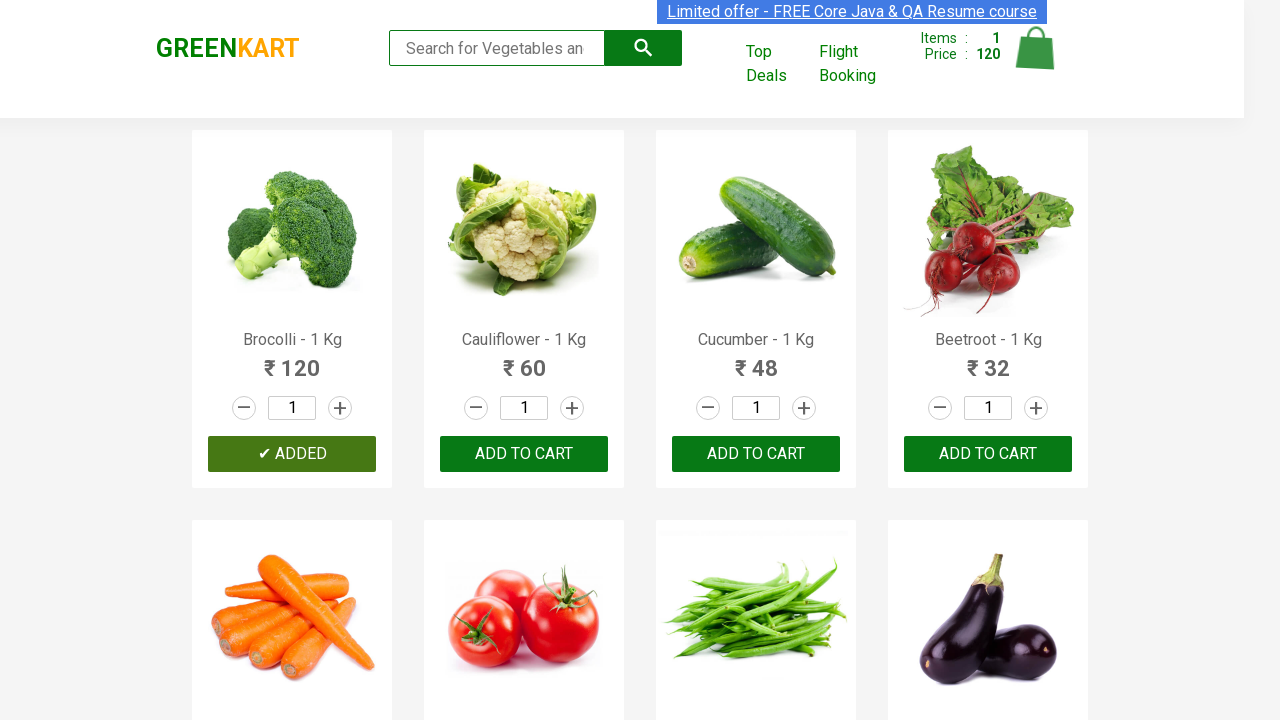

Clicked on cart icon at (1036, 48) on img[alt='Cart']
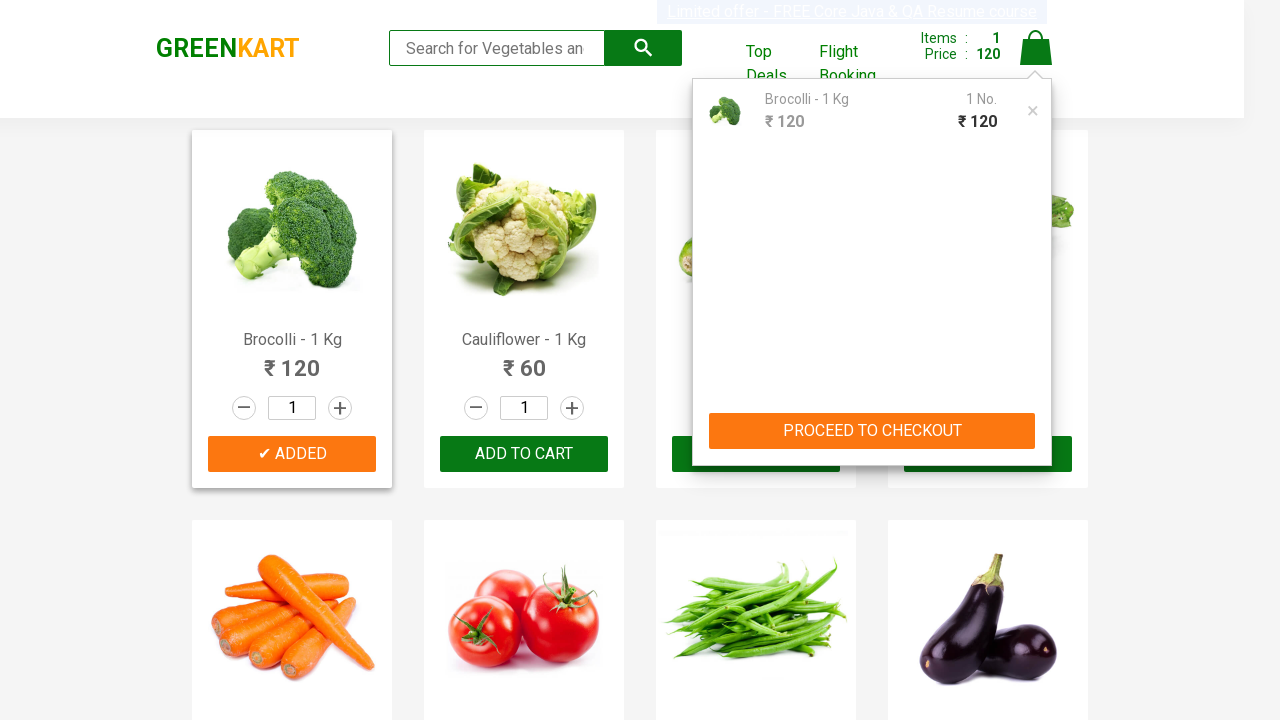

Clicked proceed to checkout button at (872, 431) on xpath=//*[@id='root']/div/header/div/div[3]/div[2]/div[2]/button
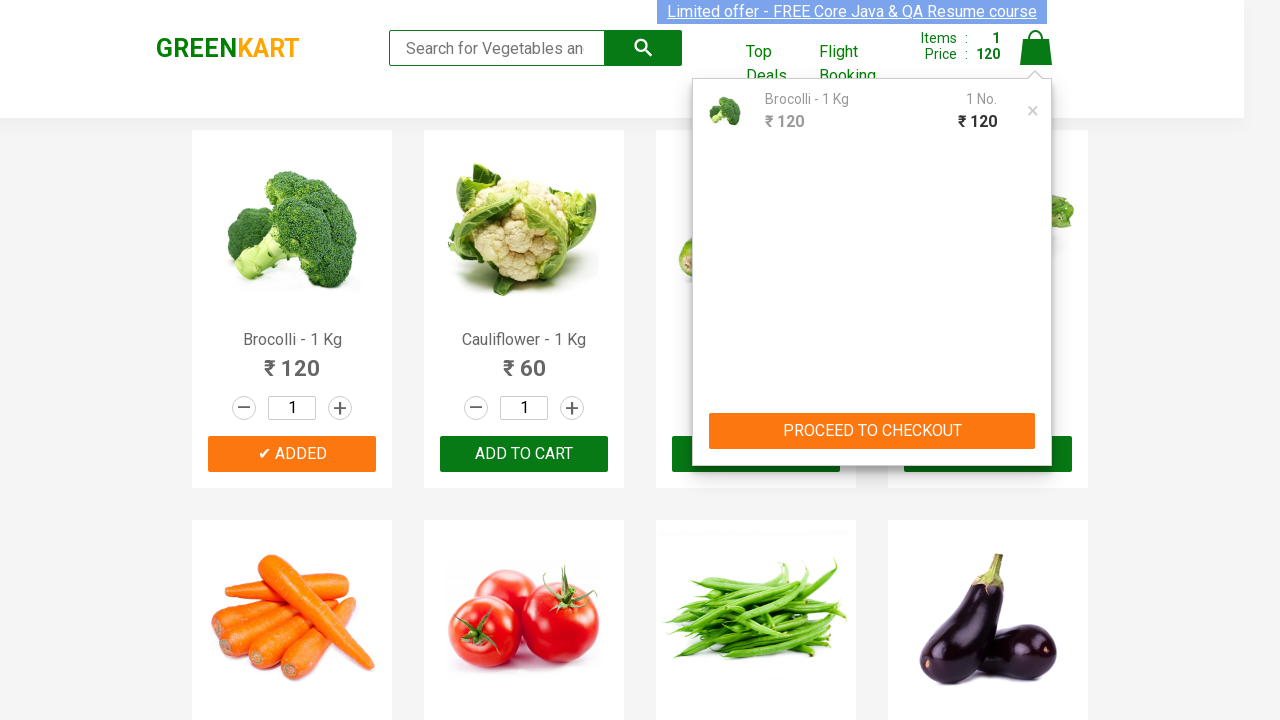

Waited for checkout page to load
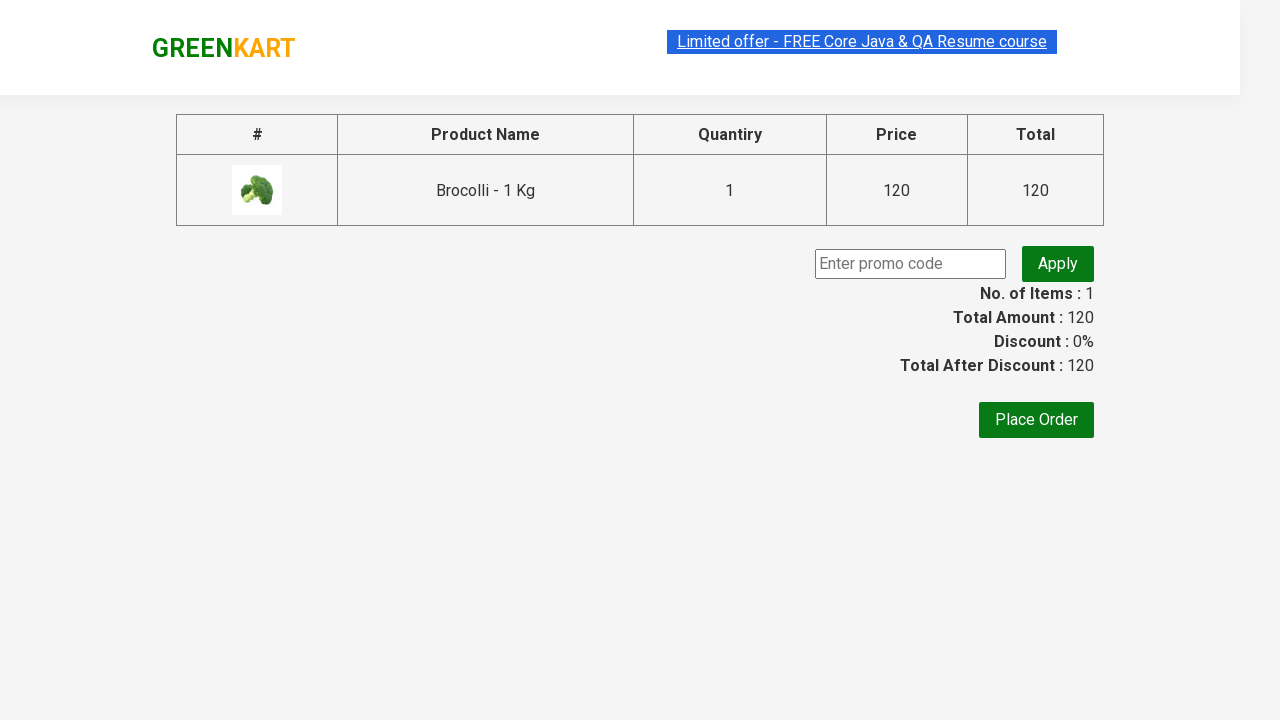

Entered promo code 'abc' on input.promoCode
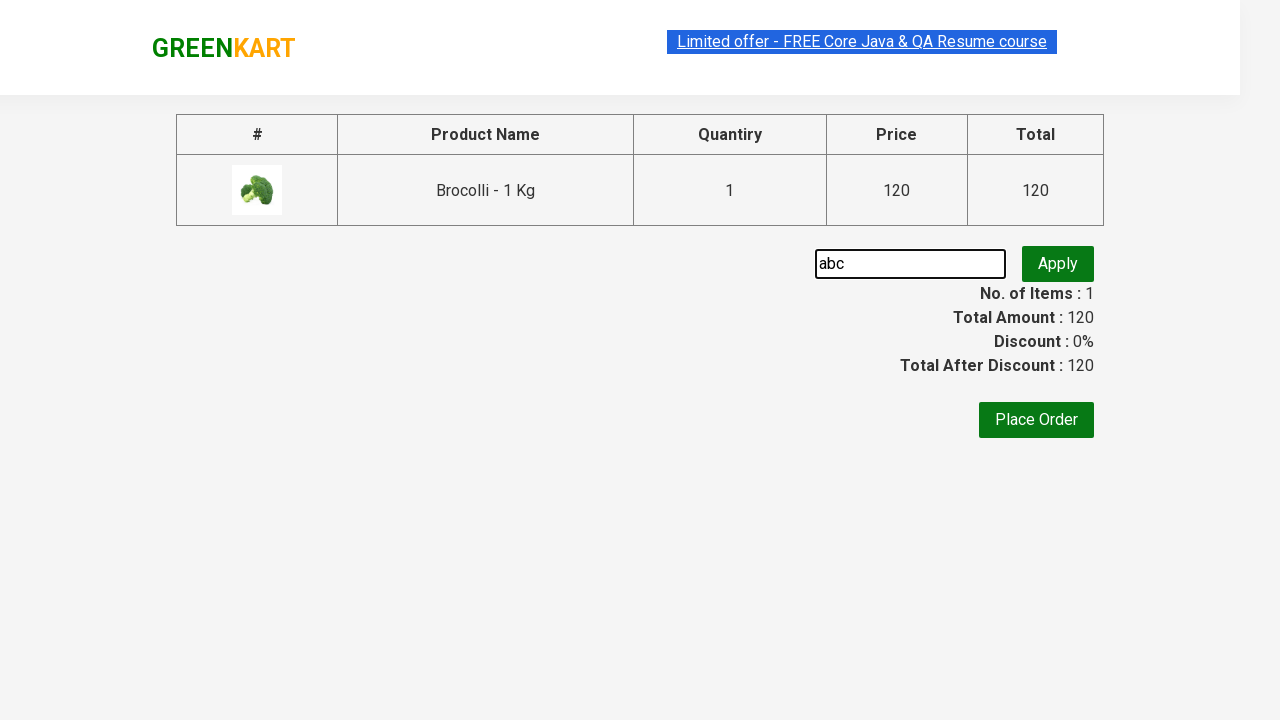

Clicked apply promo button at (1058, 264) on button.promoBtn
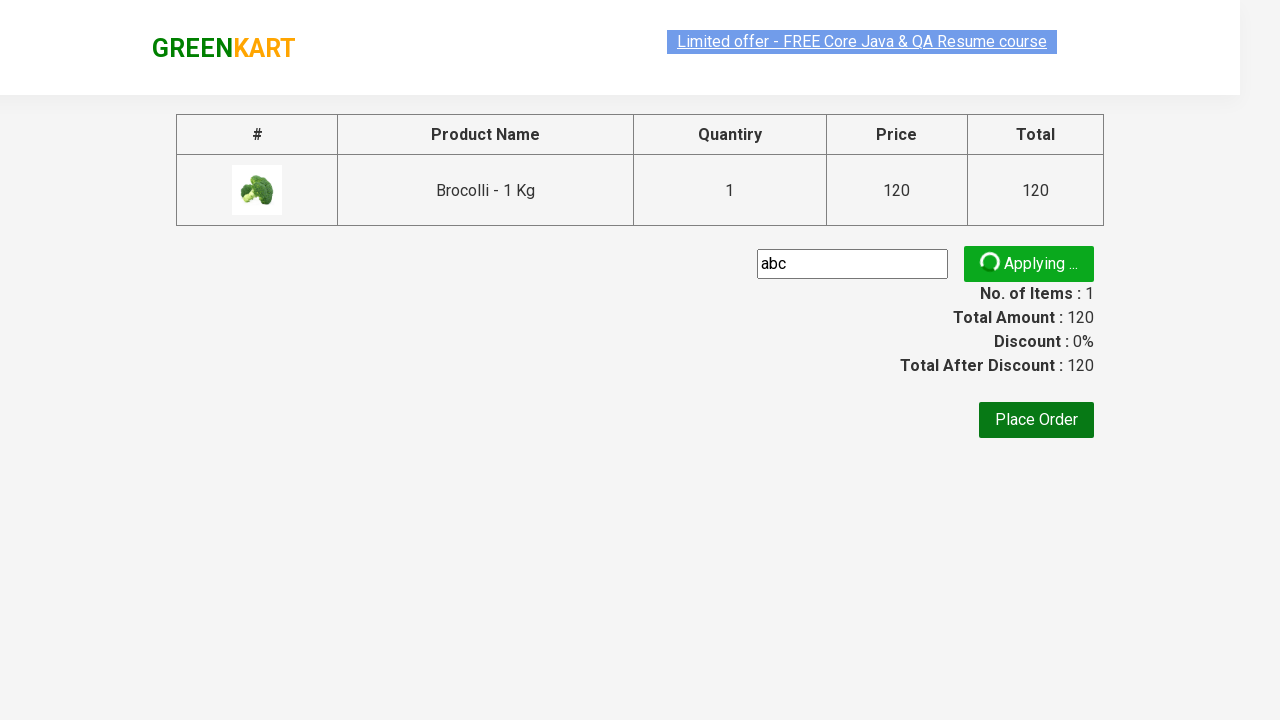

Clicked Place Order button at (1036, 420) on xpath=//button[text()='Place Order']
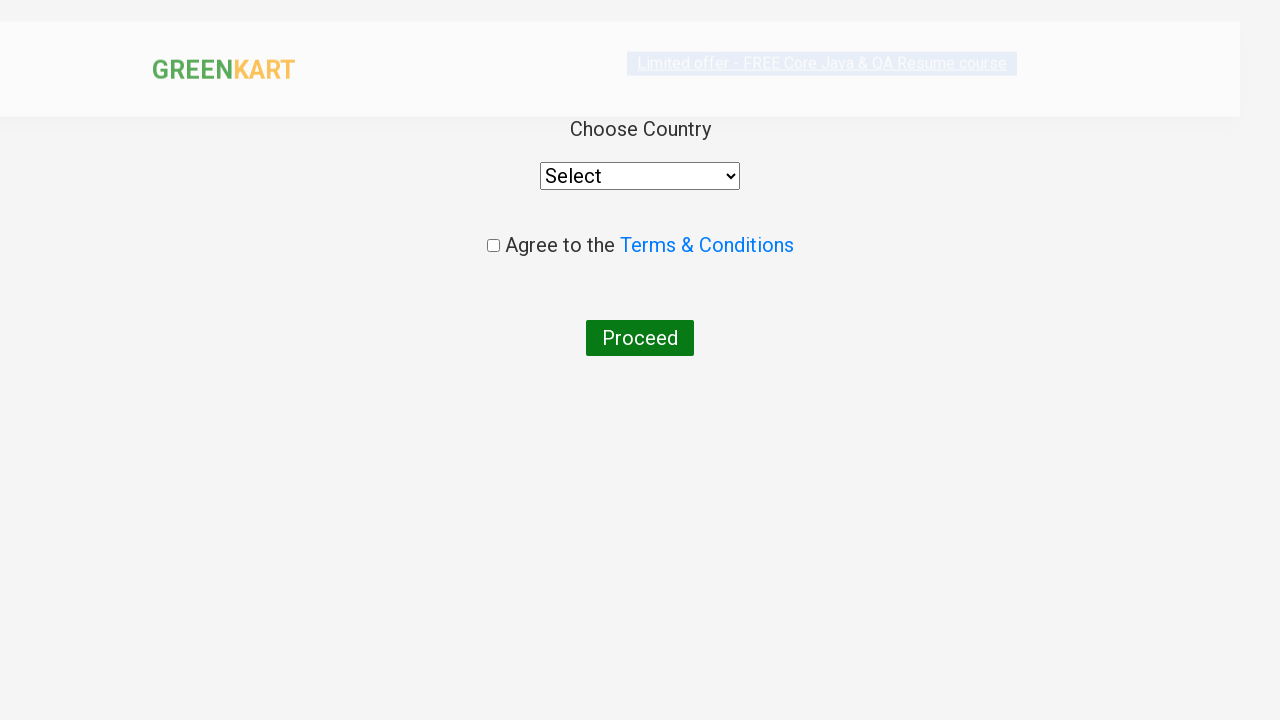

Waited for order page to load
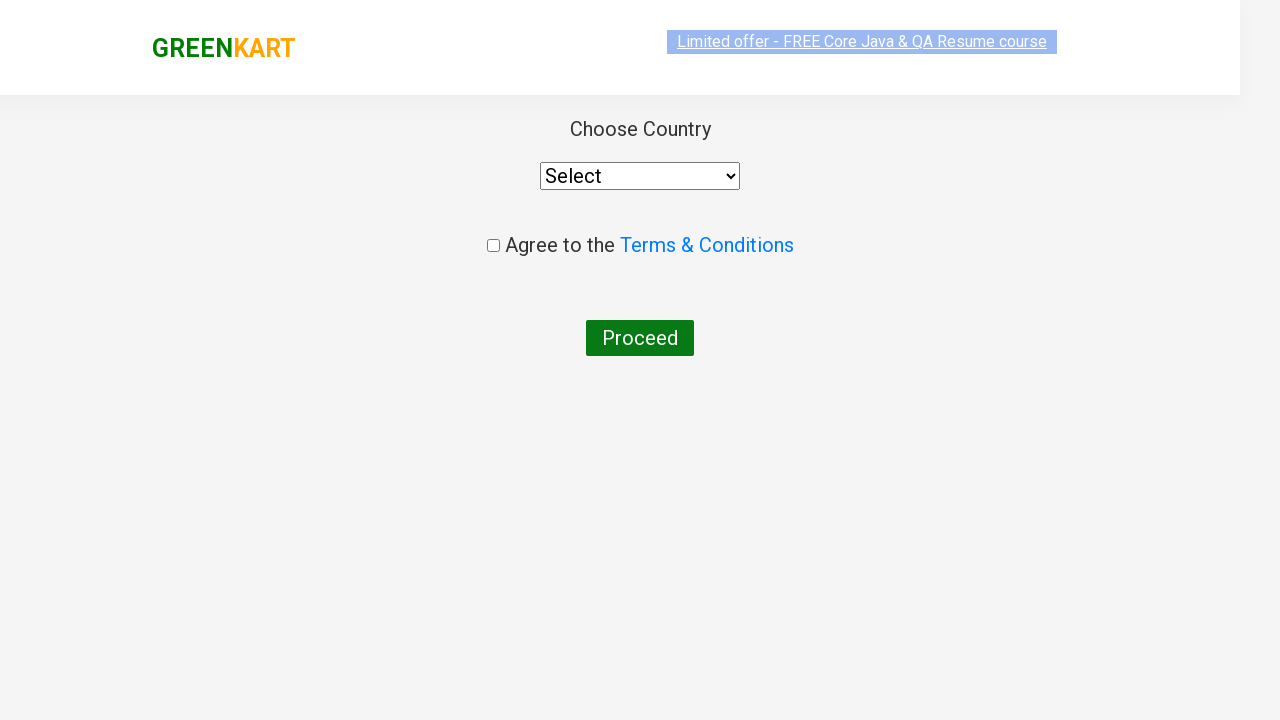

Selected 'India' from country dropdown on //*[@id='root']/div/div/div/div/div/select
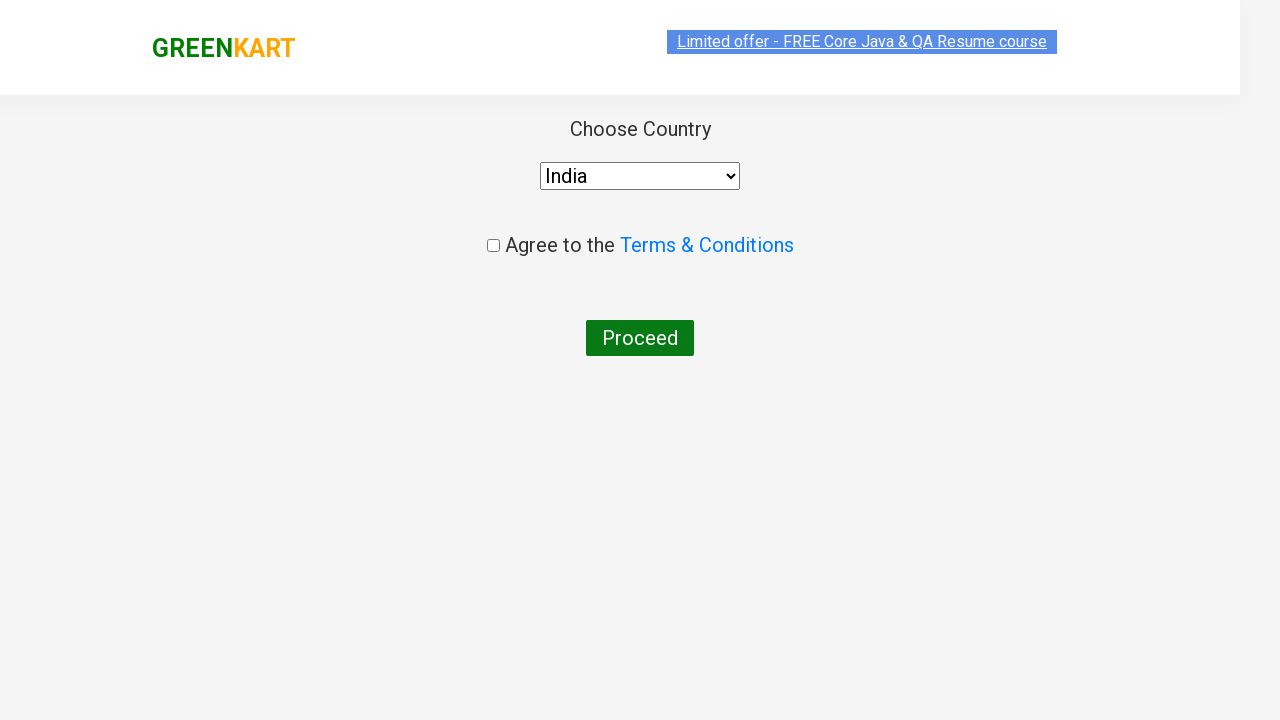

Checked the agreement checkbox at (493, 246) on input.chkAgree
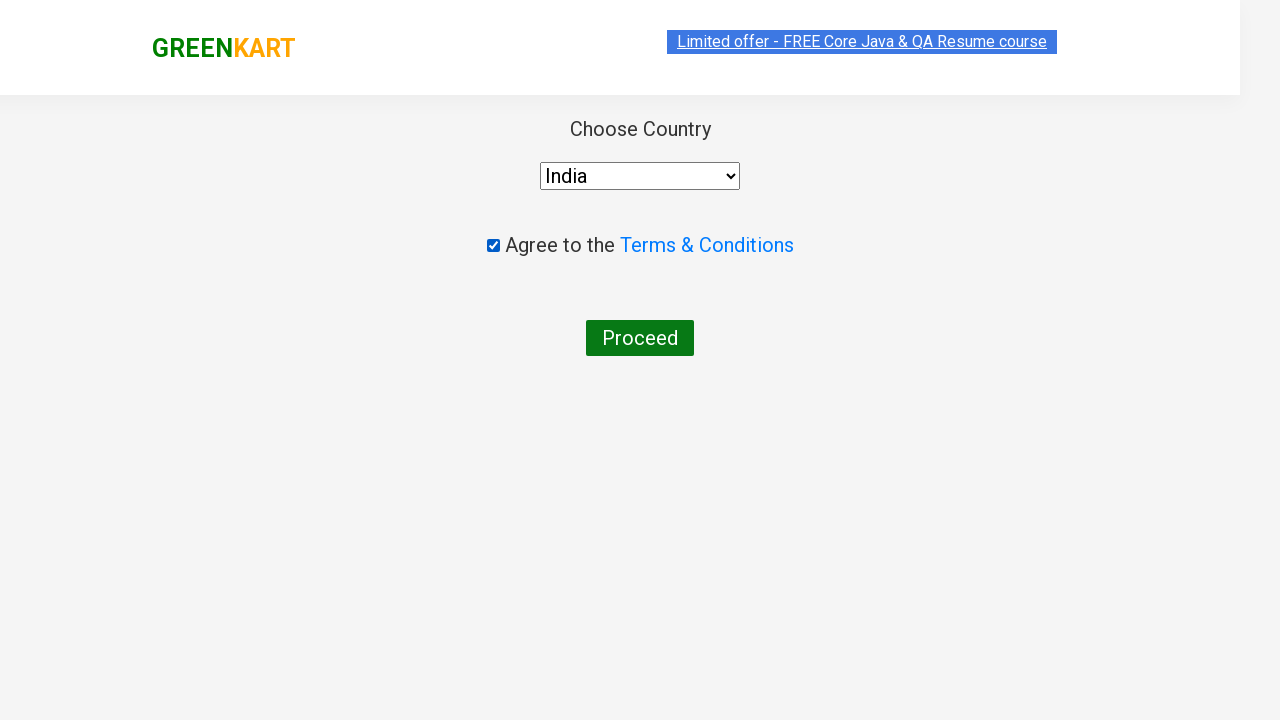

Clicked Proceed button to complete order at (640, 338) on xpath=//button[text()='Proceed']
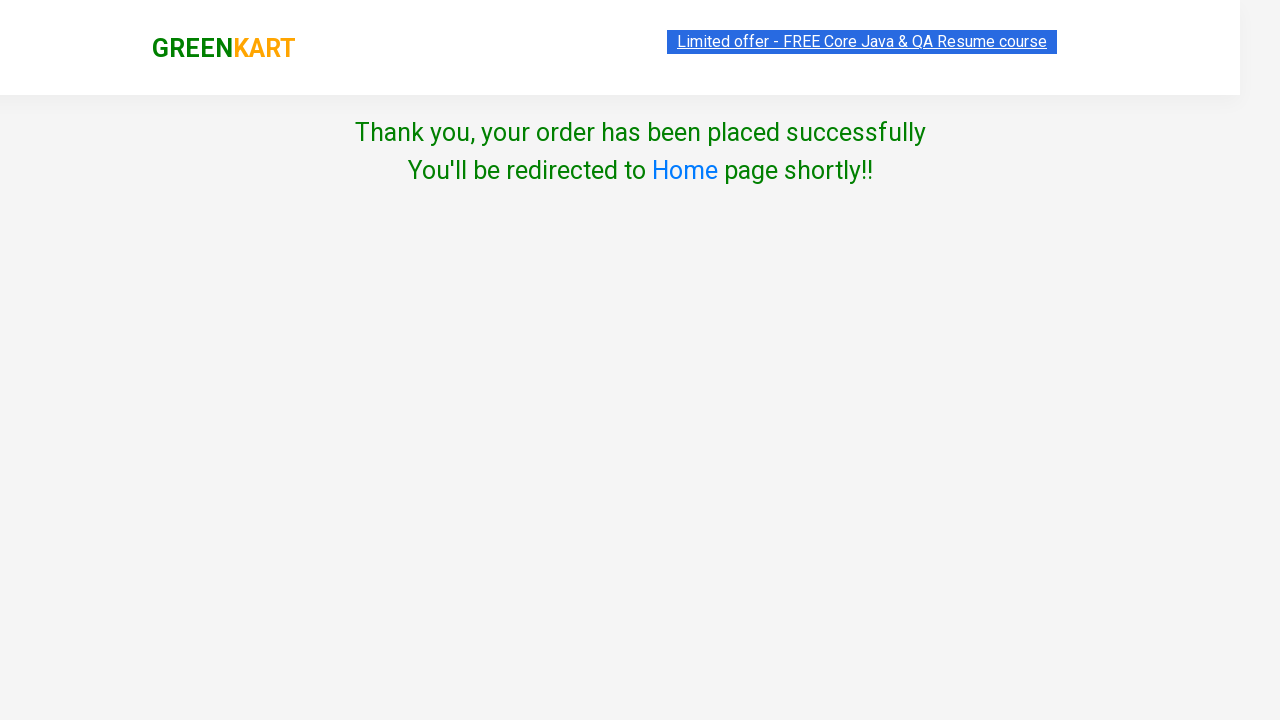

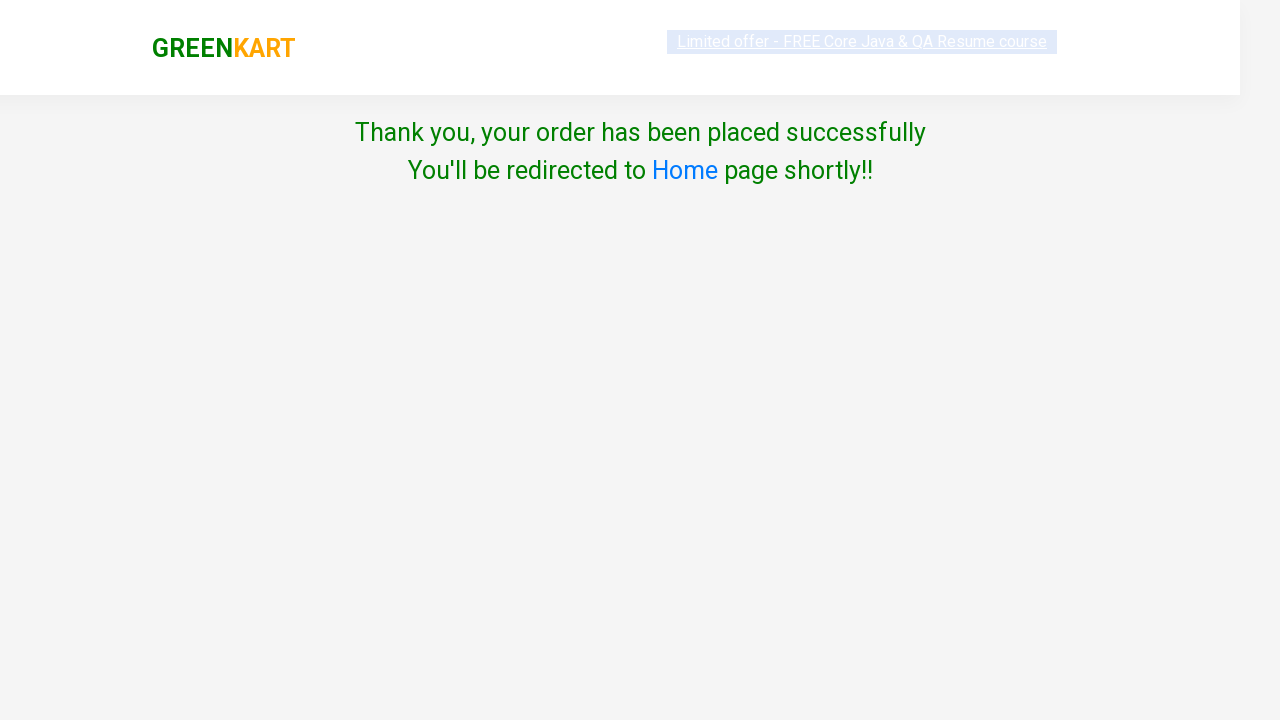